Tests selecting a date of birth using the date picker on the practice form

Starting URL: https://demoqa.com/automation-practice-form

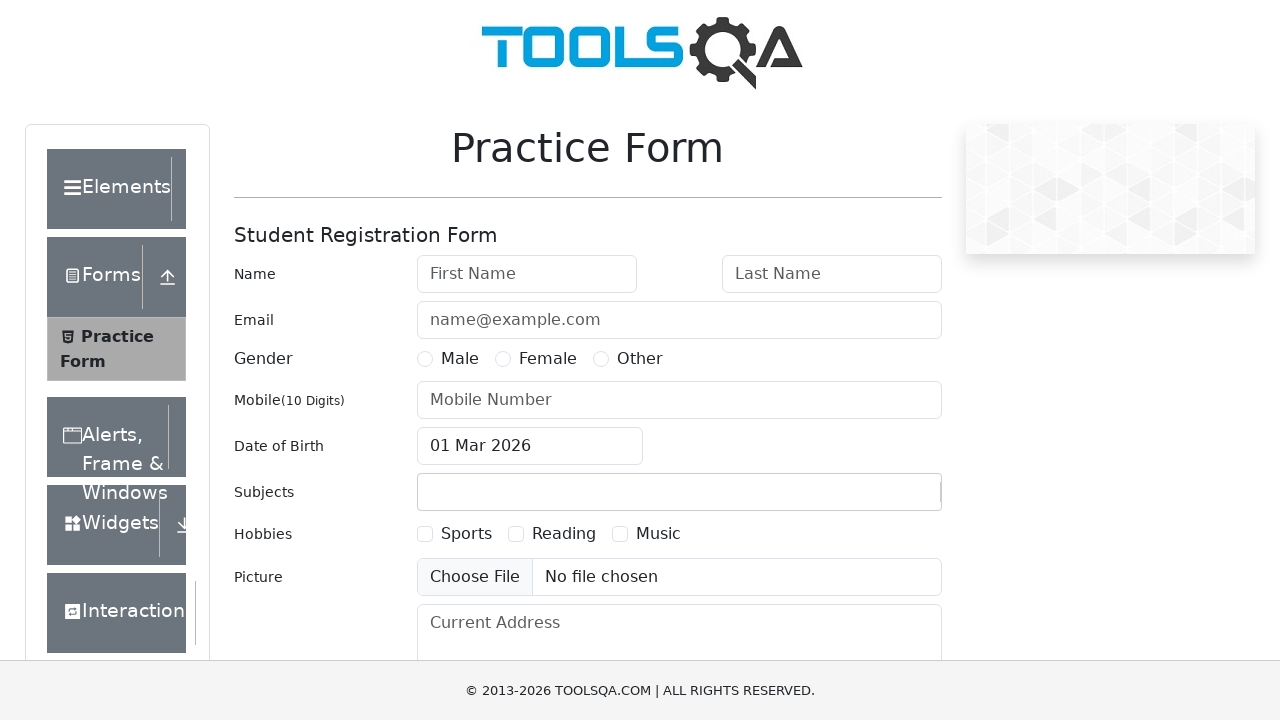

Clicked on date of birth field to open date picker at (530, 446) on #dateOfBirthInput
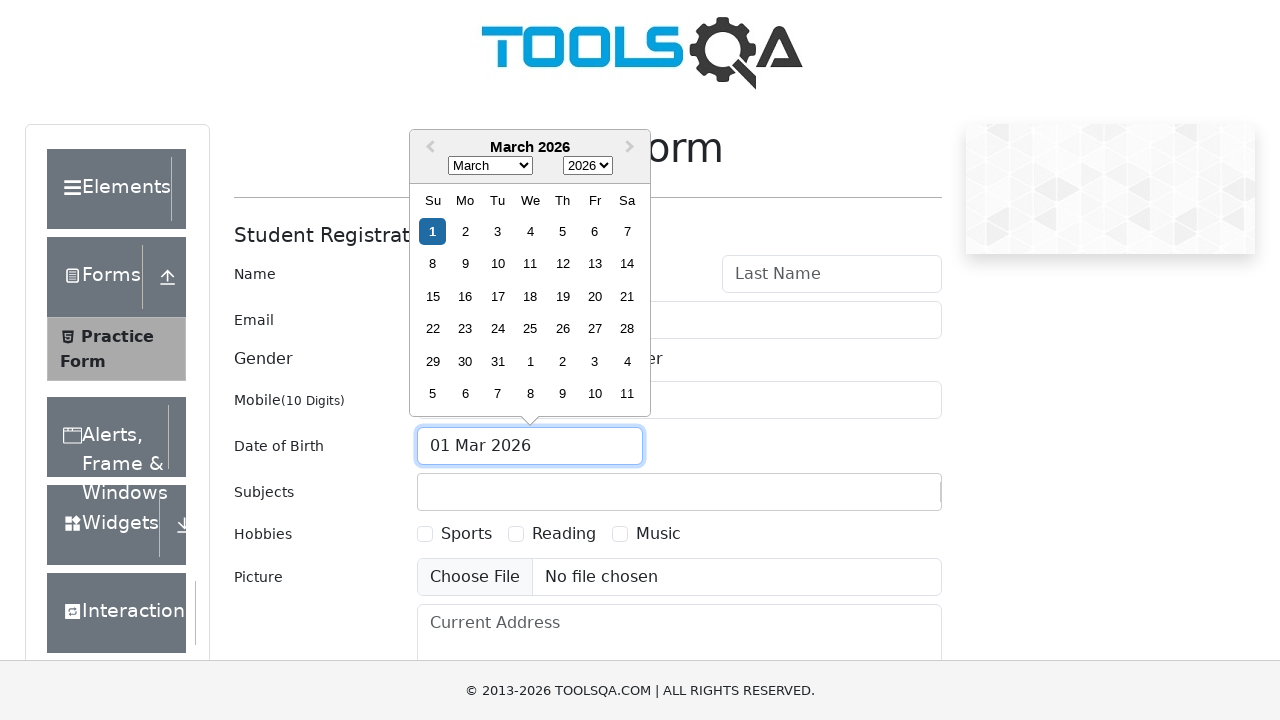

Selected year 1990 from date picker on .react-datepicker__year-select
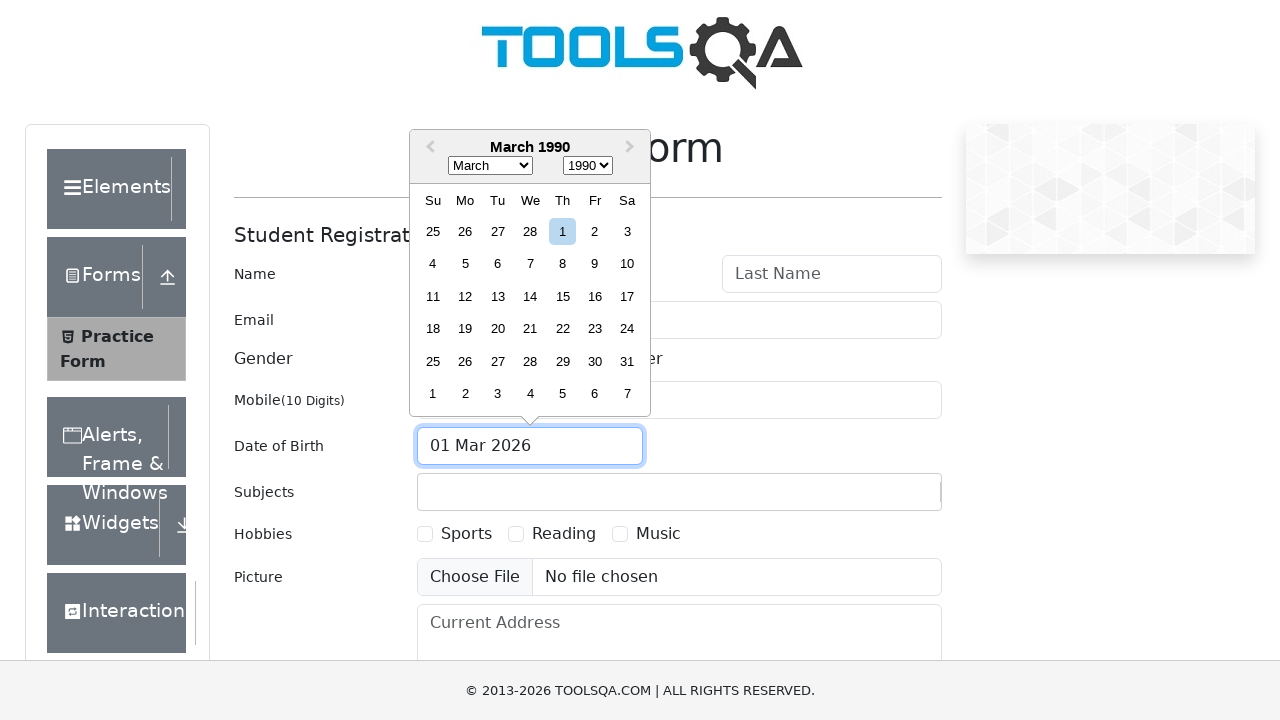

Selected month September (index 8) from date picker on .react-datepicker__month-select
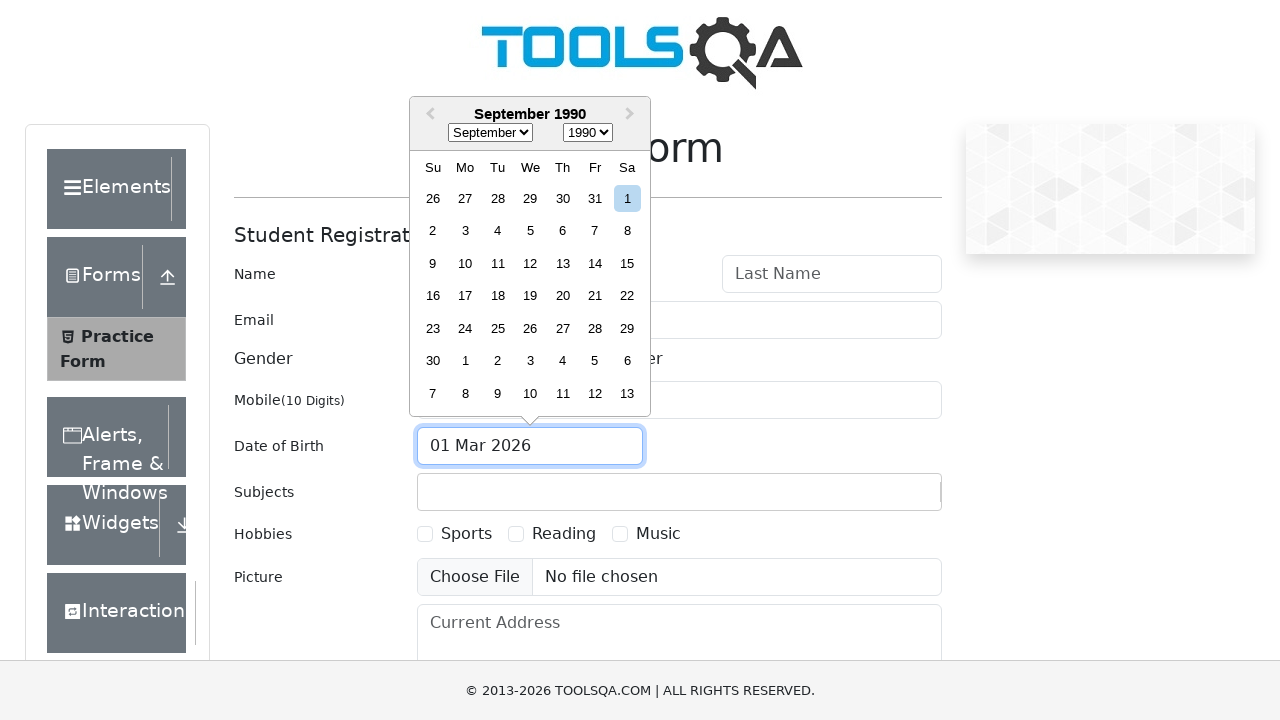

Selected day 15 from date picker at (627, 263) on .react-datepicker__day--015:not(.react-datepicker__day--outside-month)
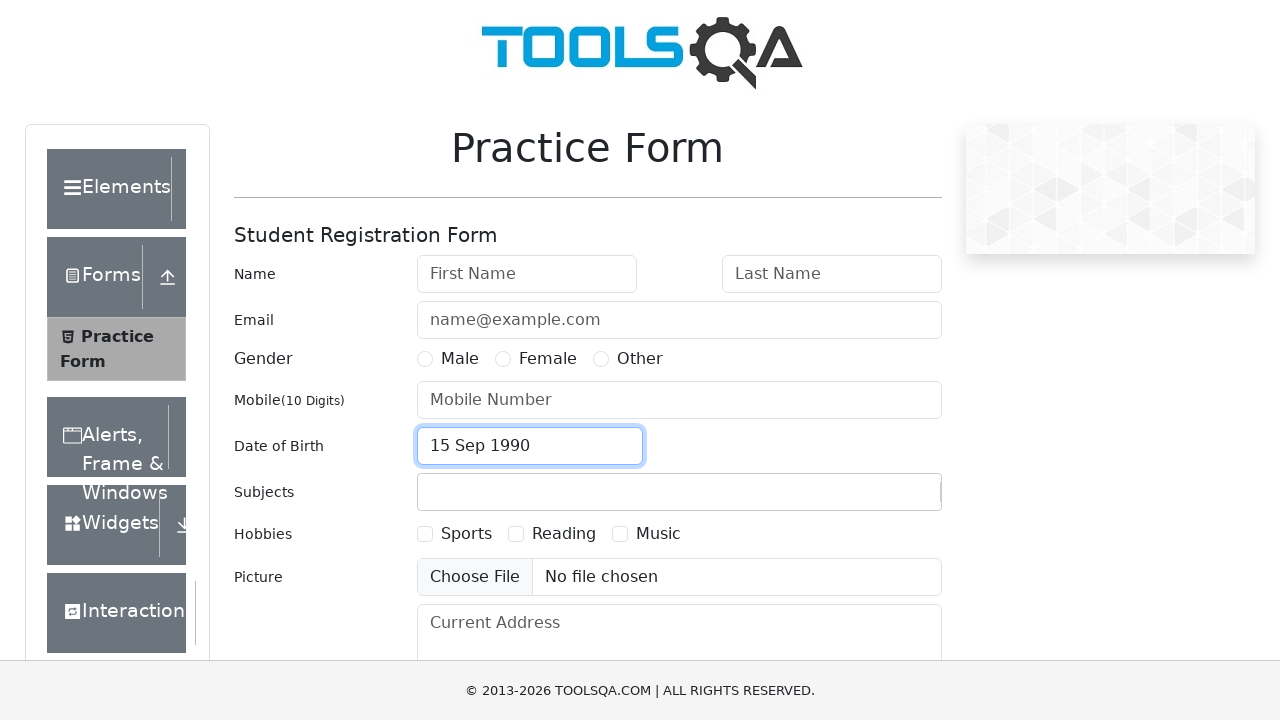

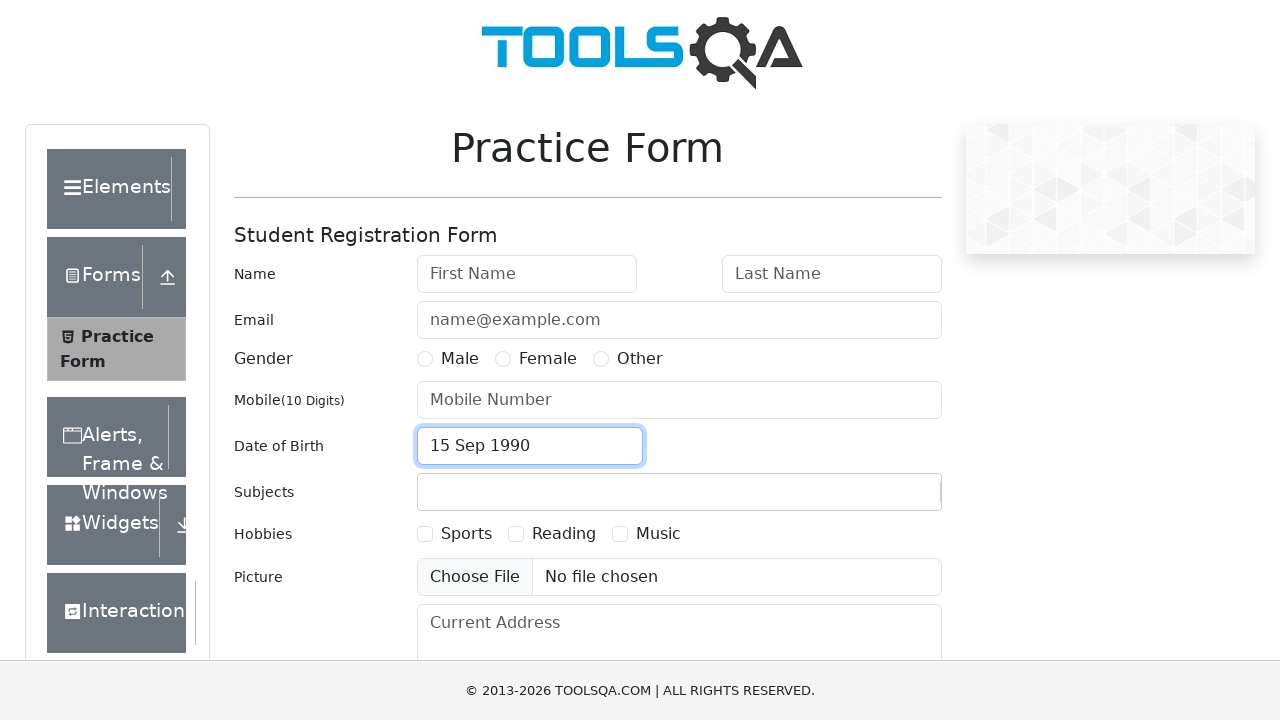